Tests passenger count dropdown functionality and senior citizen discount checkbox on a travel booking practice page

Starting URL: https://rahulshettyacademy.com/dropdownsPractise/

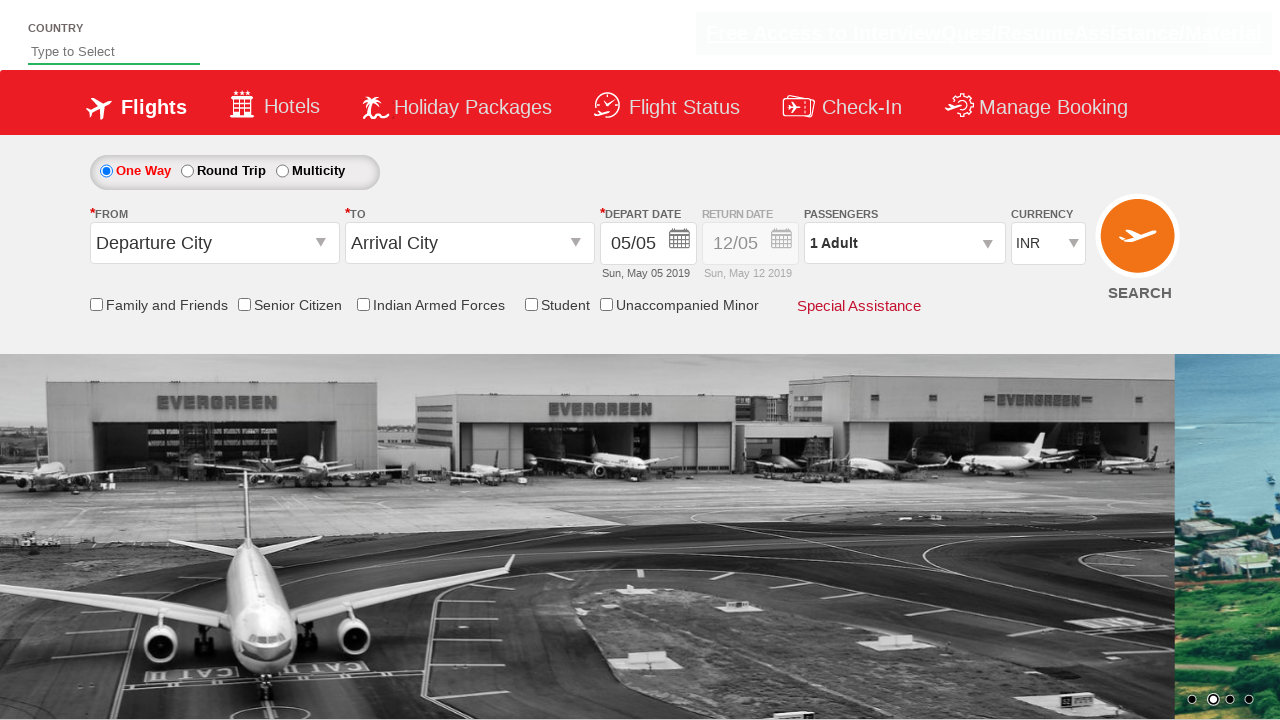

Clicked on passenger info dropdown to open passenger selection at (904, 243) on #divpaxinfo
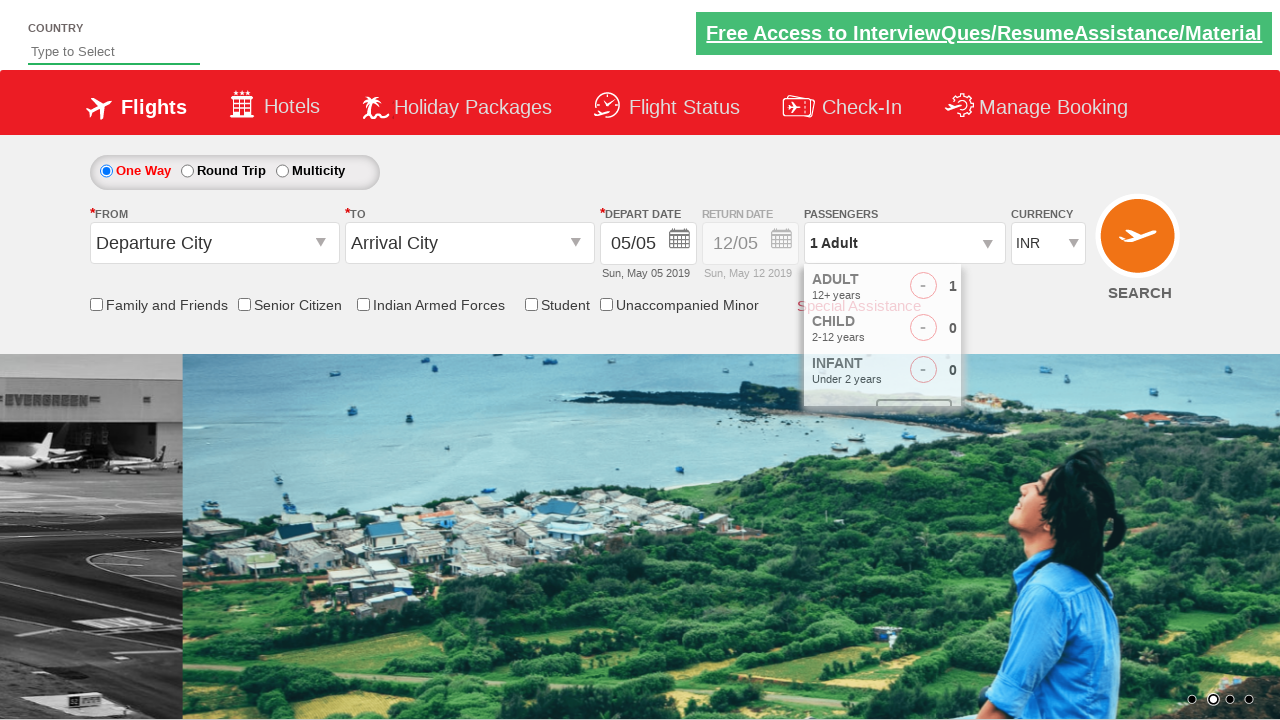

Clicked add adult button (click 1 of 4) at (982, 288) on #hrefIncAdt
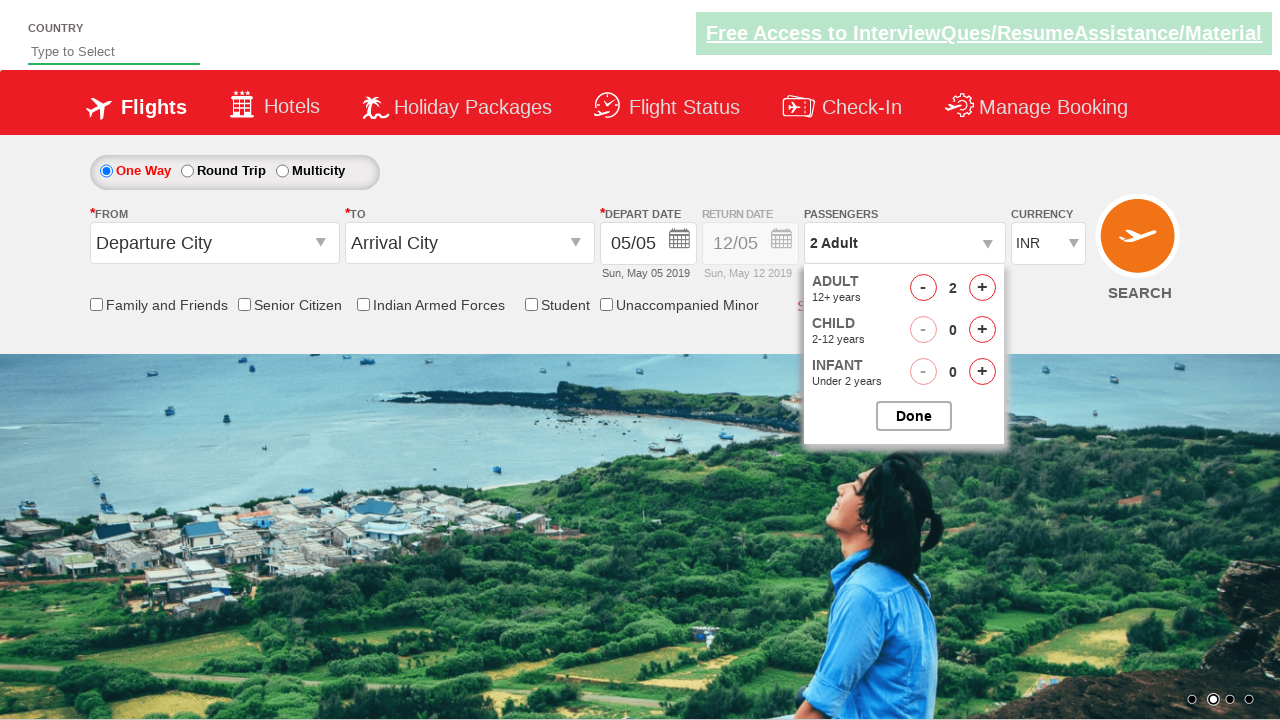

Clicked add adult button (click 2 of 4) at (982, 288) on #hrefIncAdt
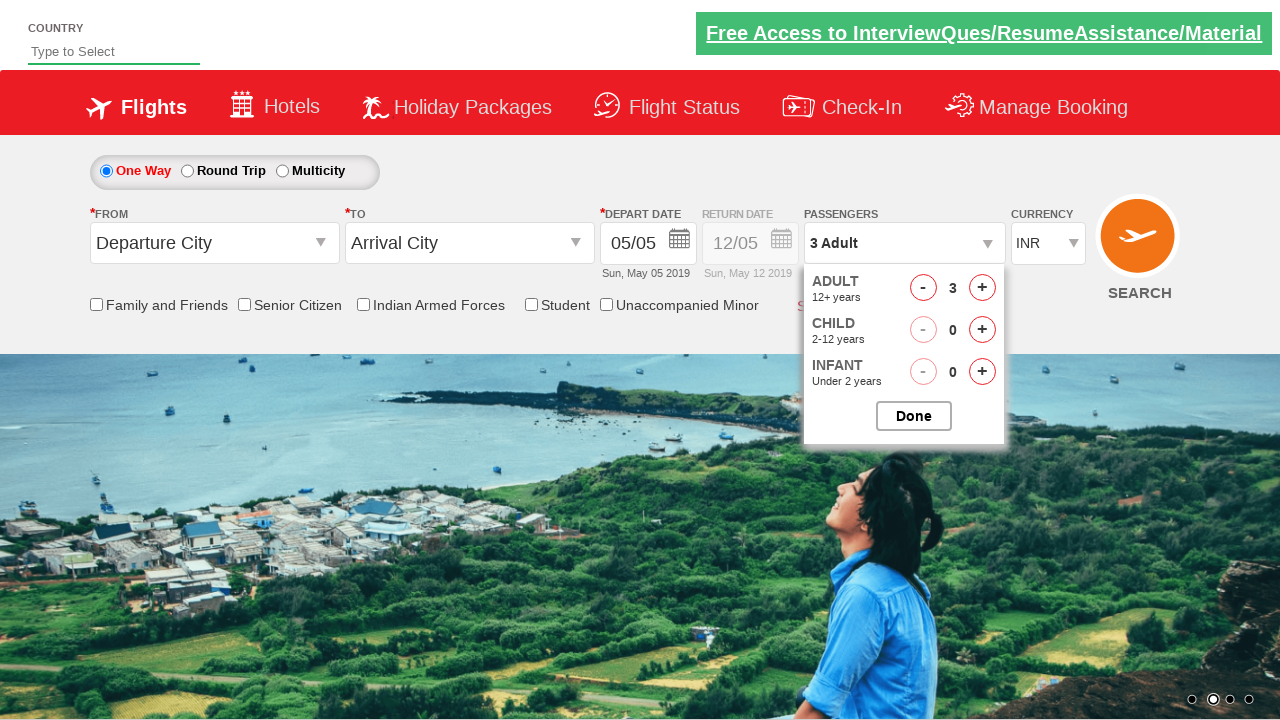

Clicked add adult button (click 3 of 4) at (982, 288) on #hrefIncAdt
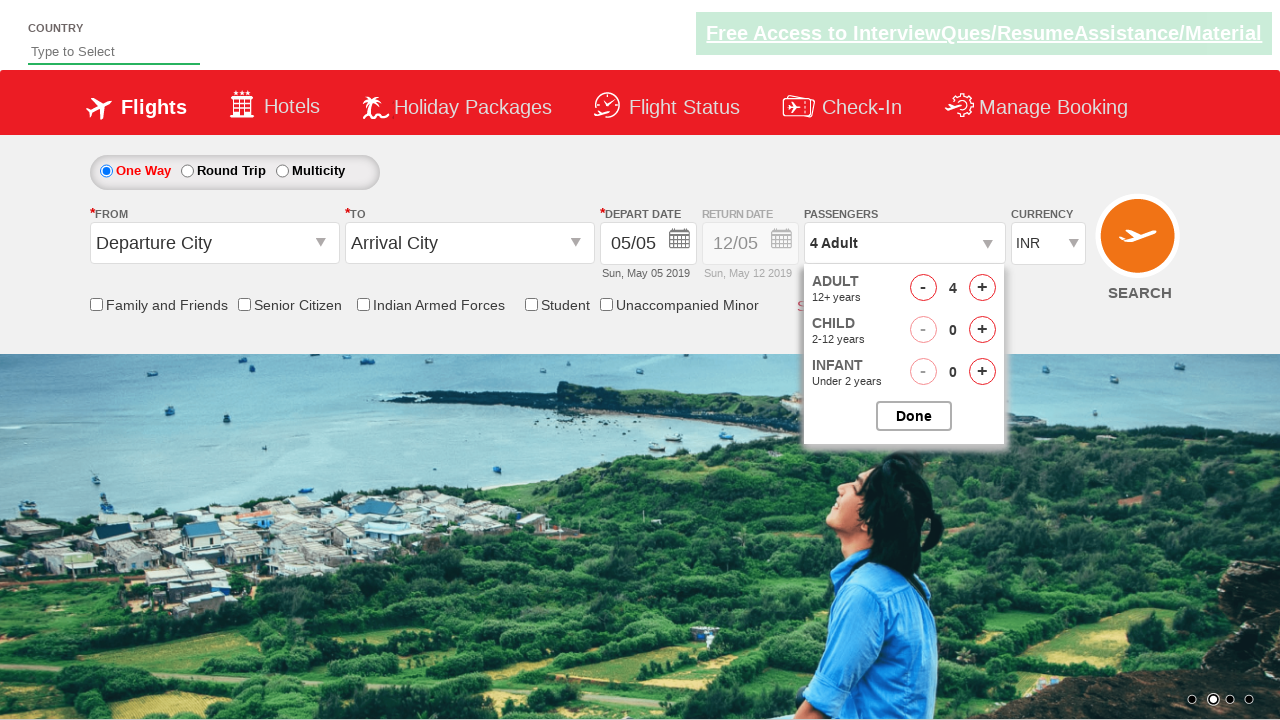

Clicked add adult button (click 4 of 4) at (982, 288) on #hrefIncAdt
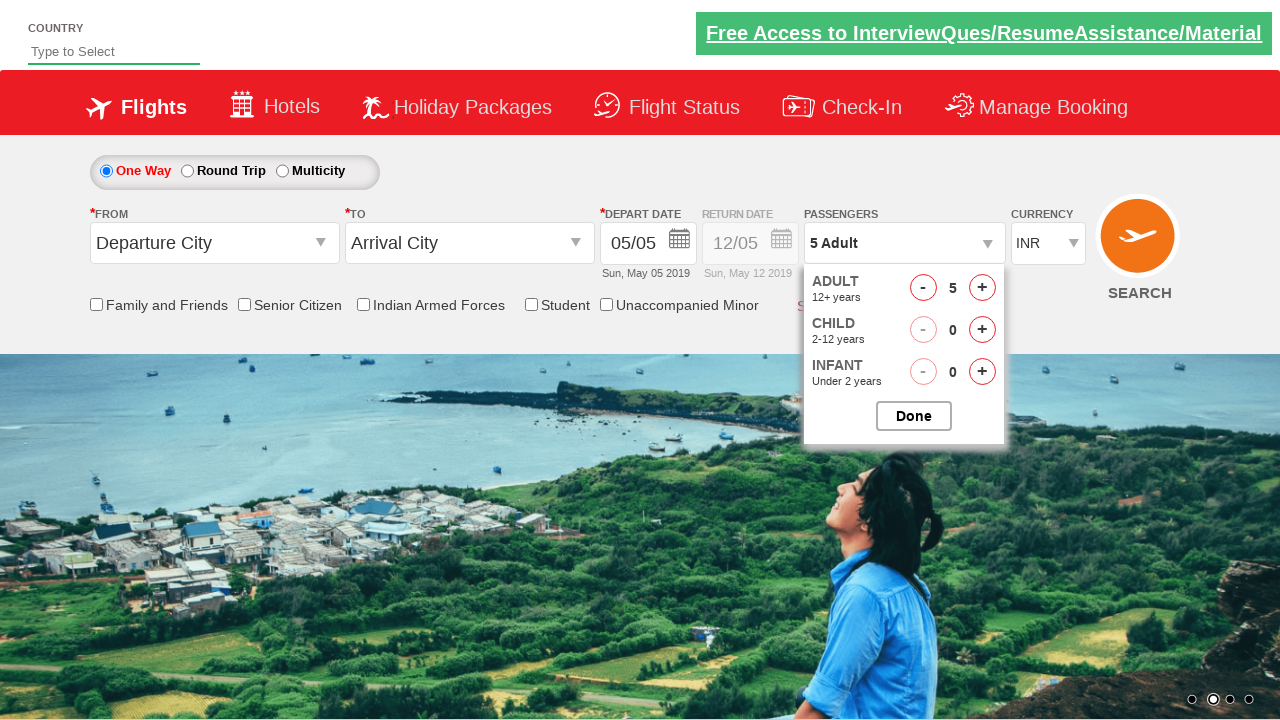

Closed passenger selection dropdown at (914, 416) on xpath=//*[@id='btnclosepaxoption']
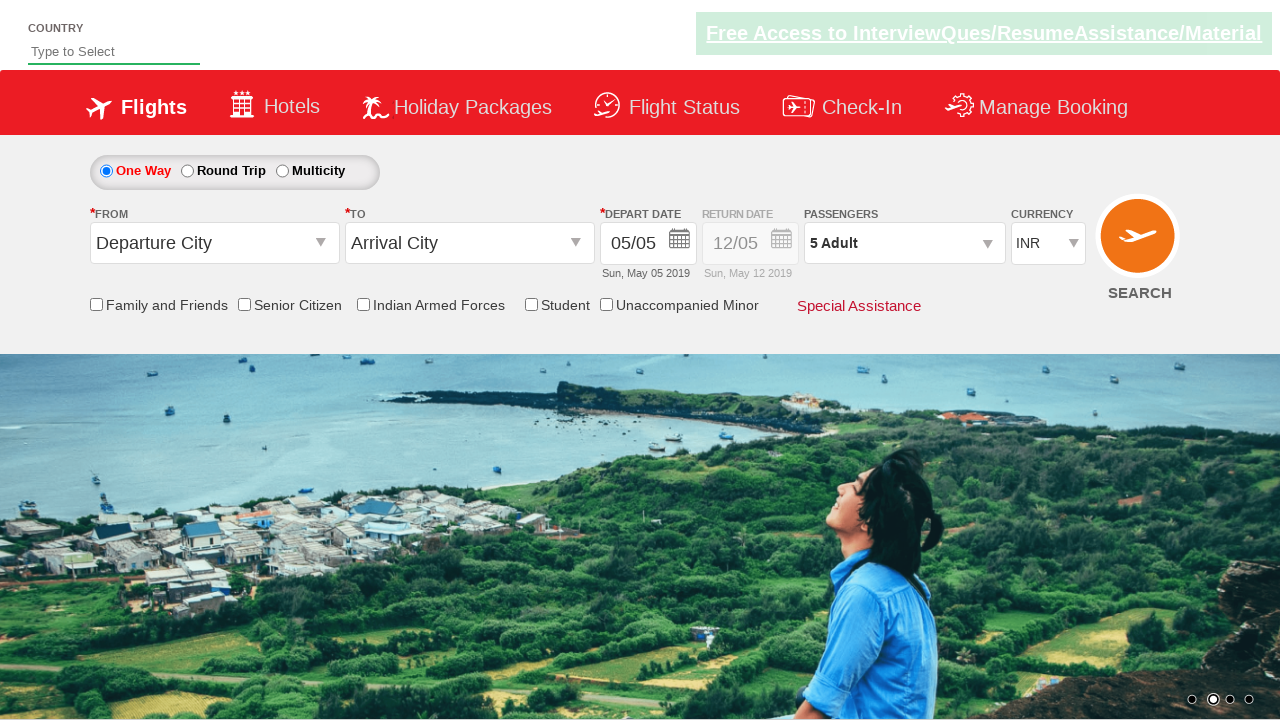

Verified senior citizen discount checkbox is unchecked
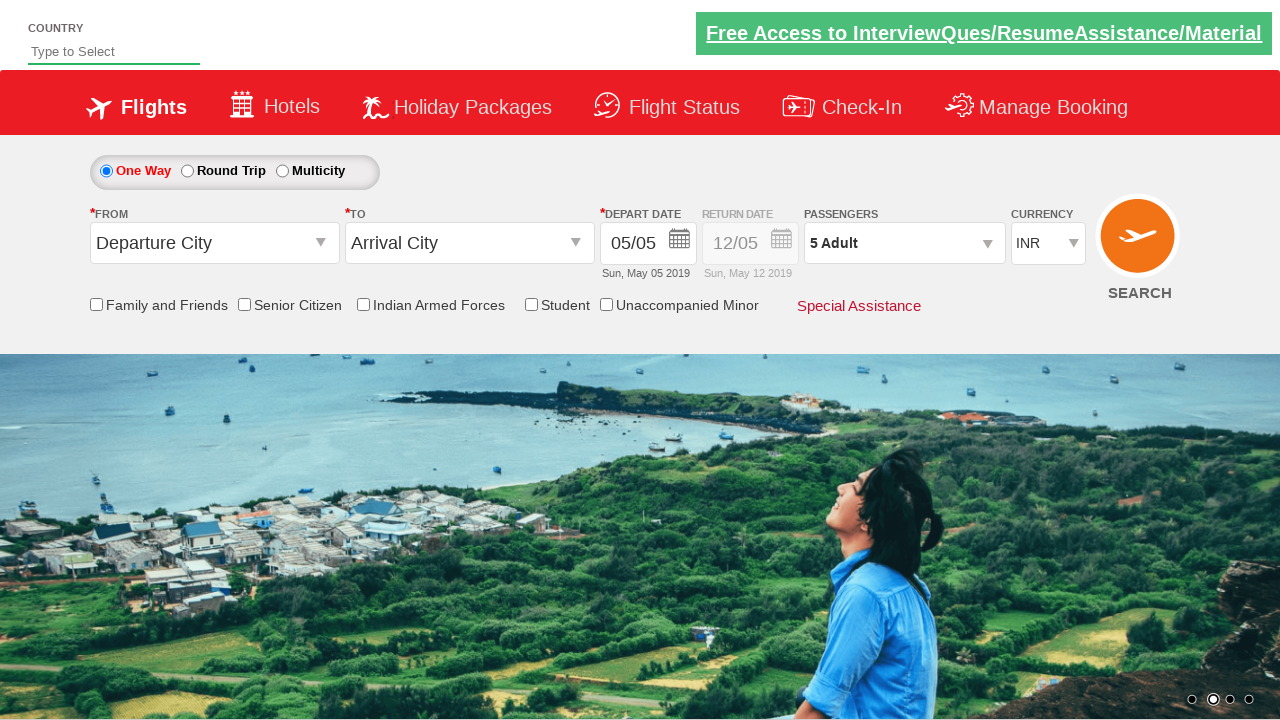

Clicked senior citizen discount checkbox to enable it at (244, 304) on input[id*='SeniorCitizenDiscount']
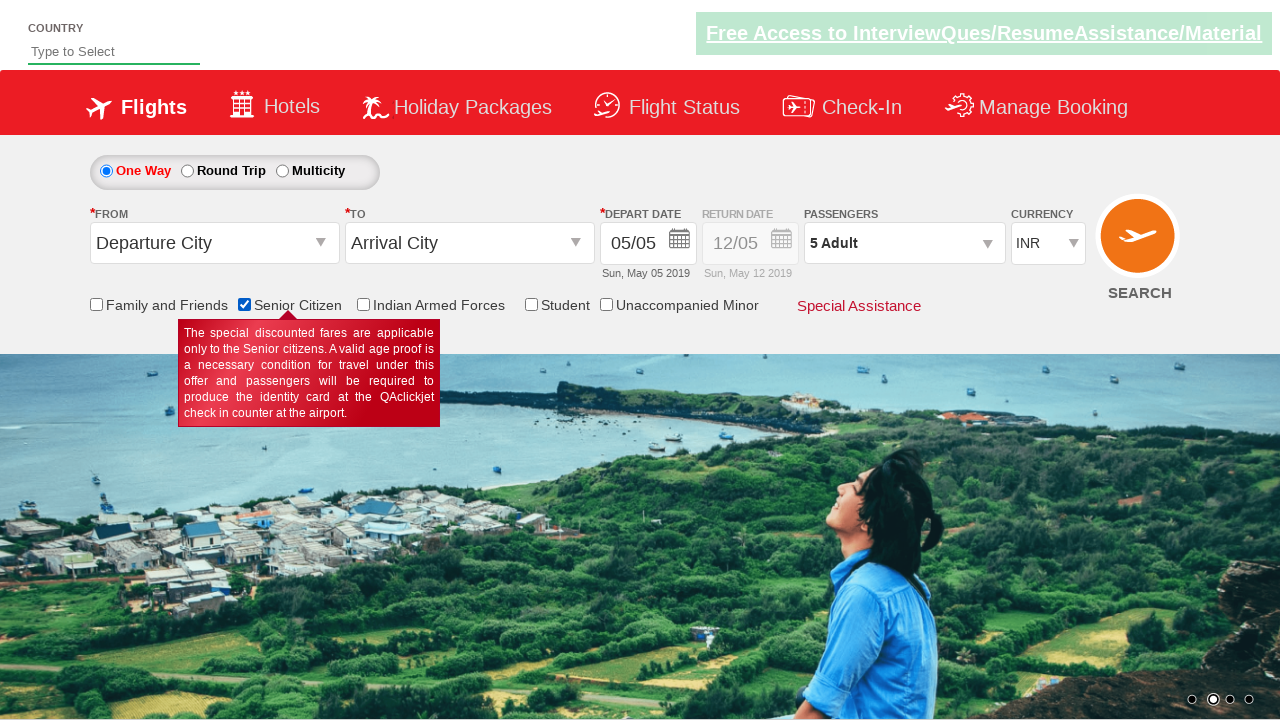

Verified senior citizen discount checkbox is now checked
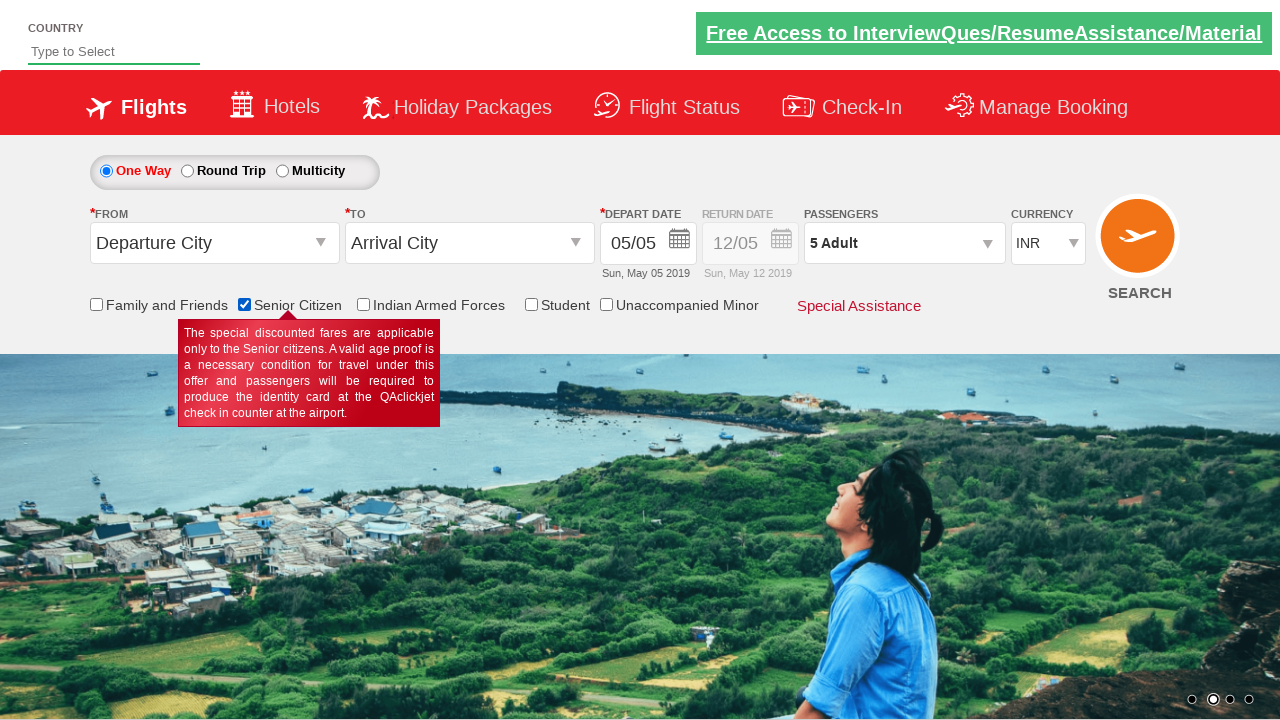

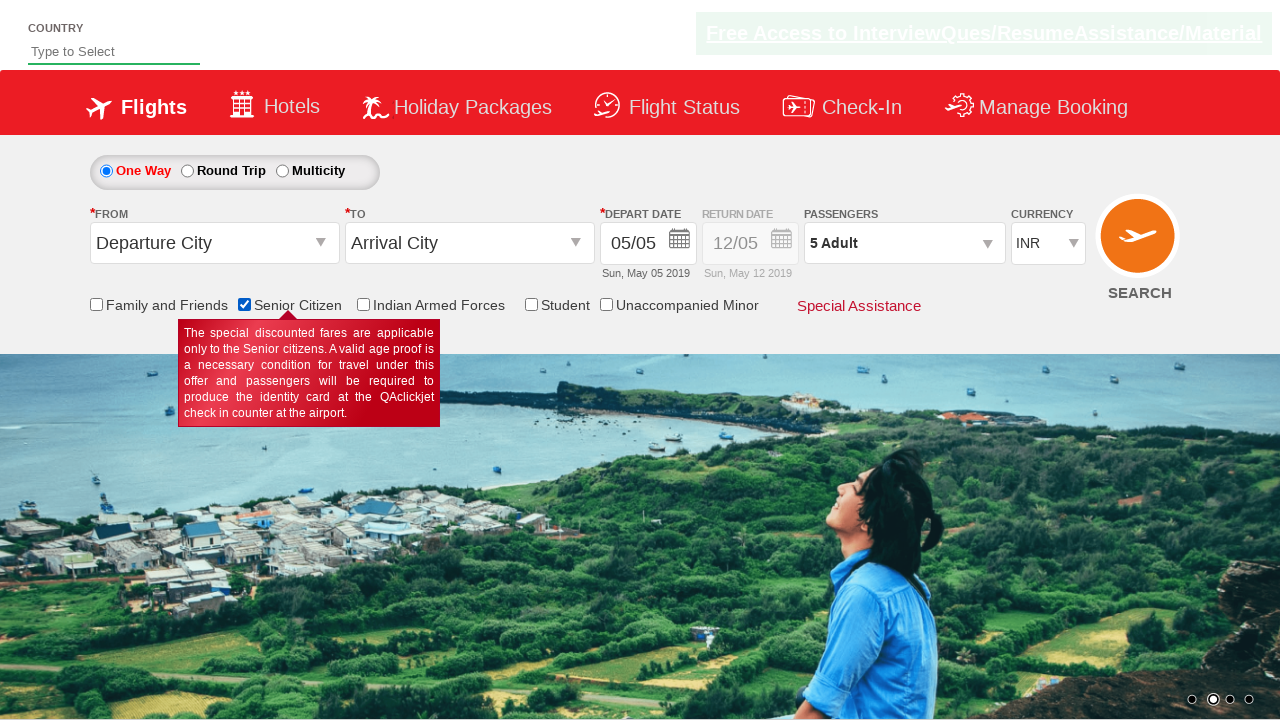